Tests the Web Table functionality by navigating to Elements, opening Web Tables, deleting a record, and adding a new record with form data.

Starting URL: https://demoqa.com/

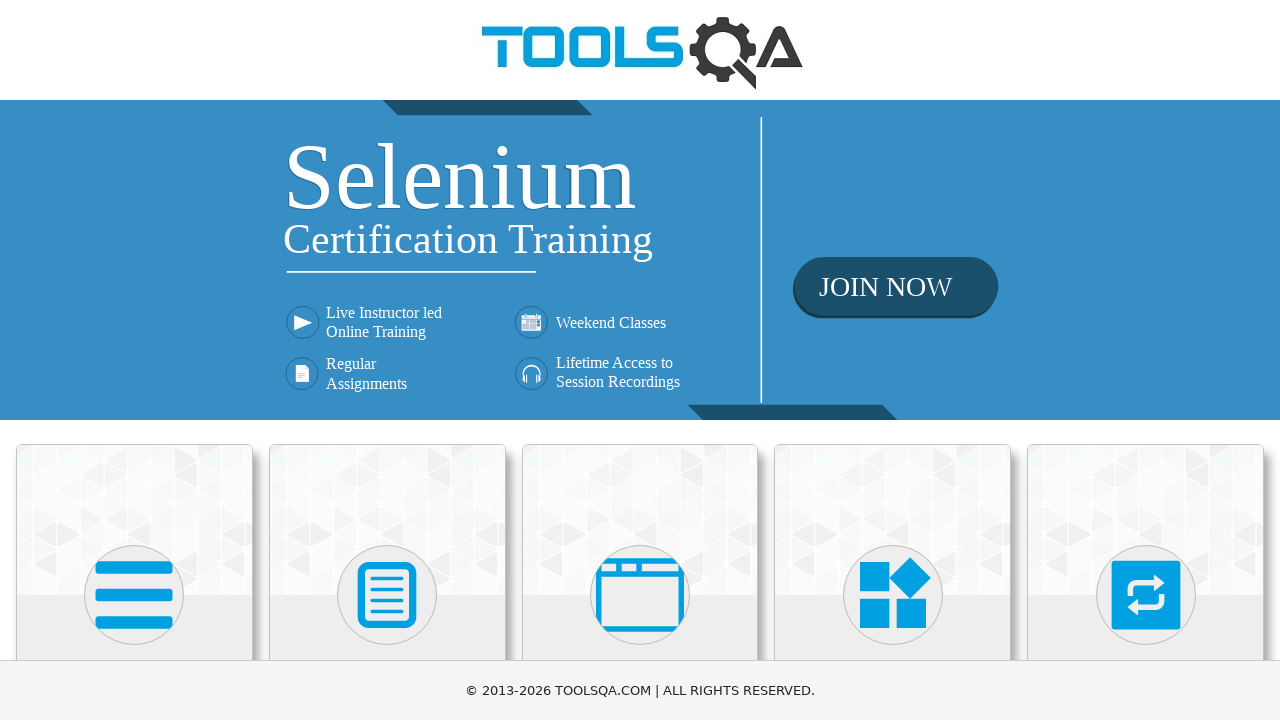

Clicked on Elements card at (134, 595) on .card:nth-child(1) svg
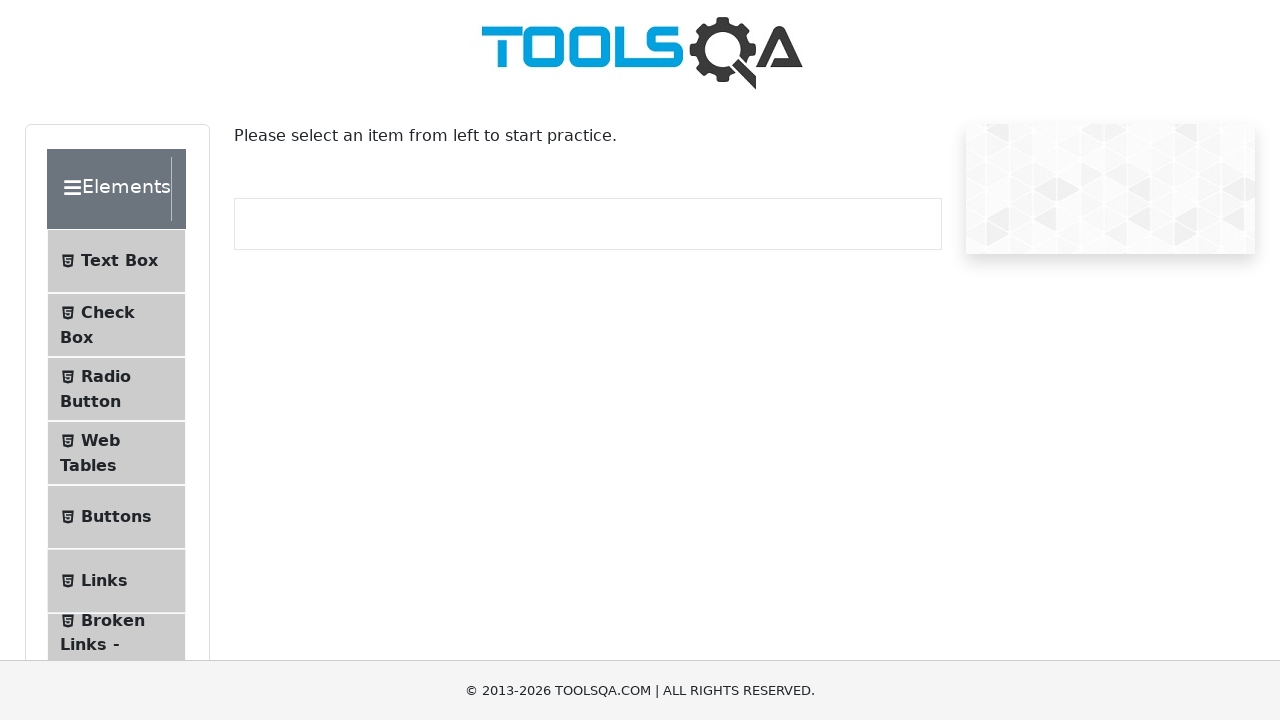

Clicked on Web Tables menu item at (116, 453) on #item-3
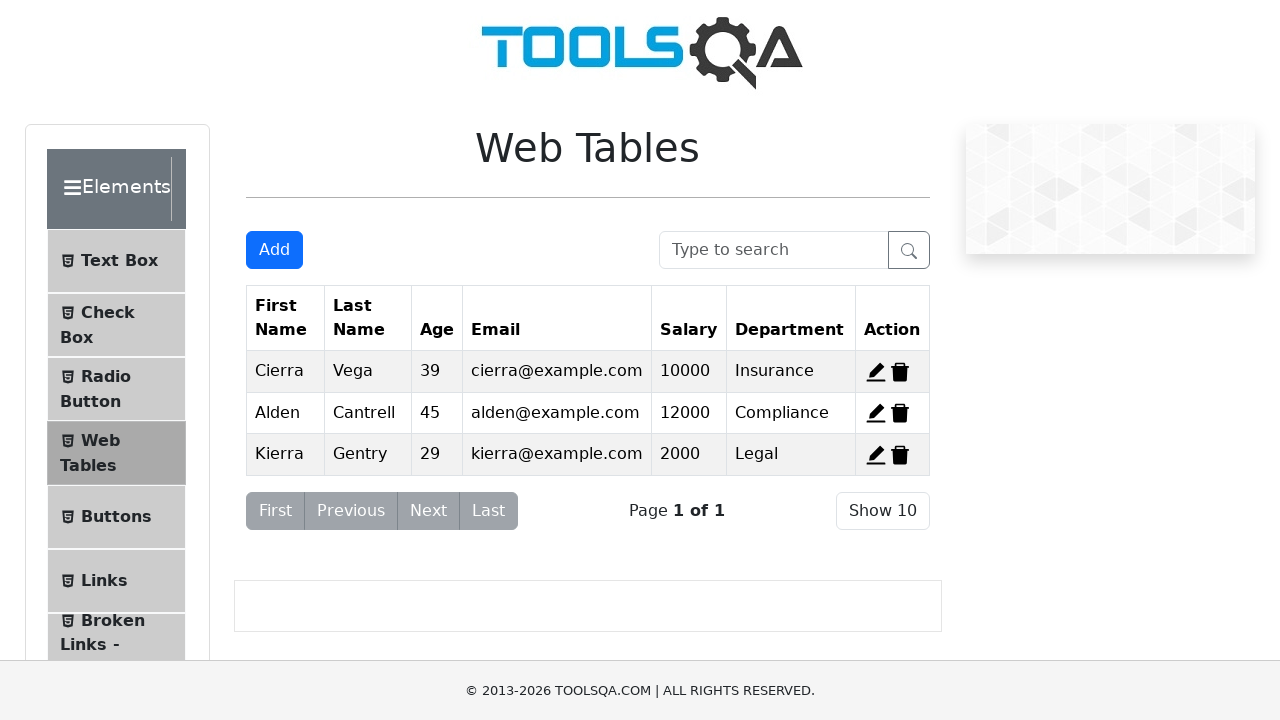

Deleted the first record at (900, 372) on #delete-record-1 path
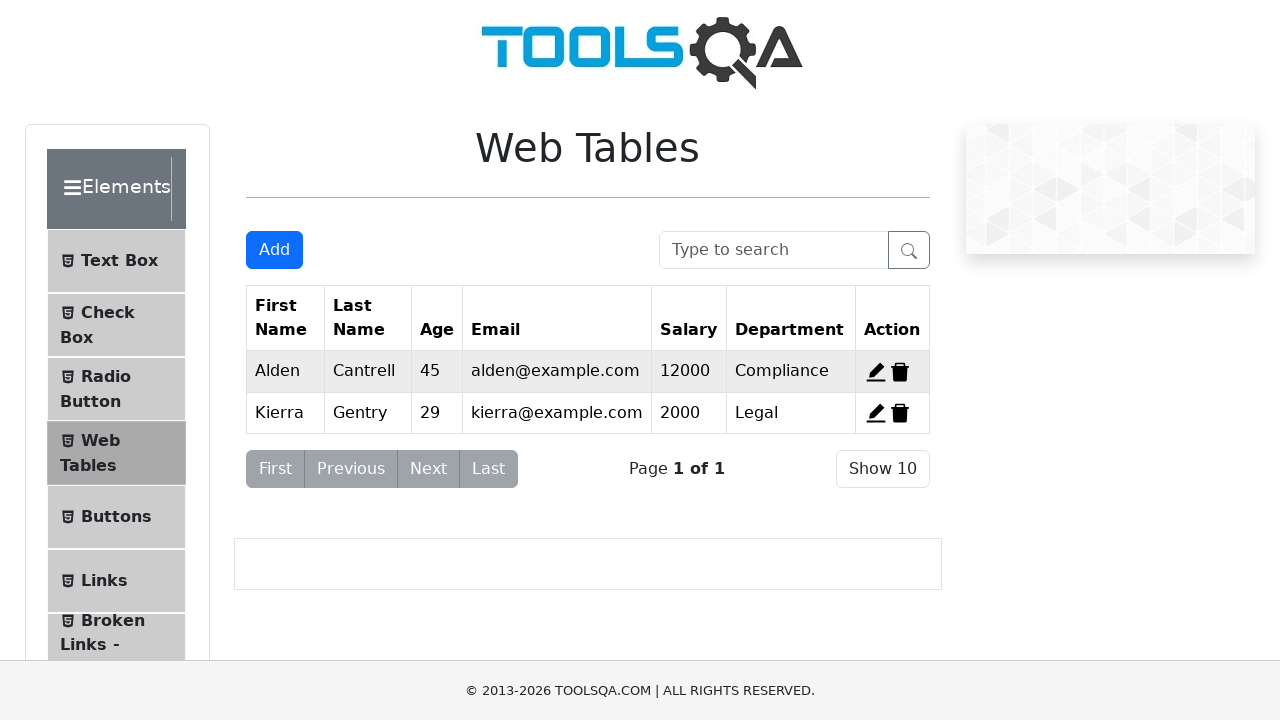

Clicked Add New Record button at (274, 250) on #addNewRecordButton
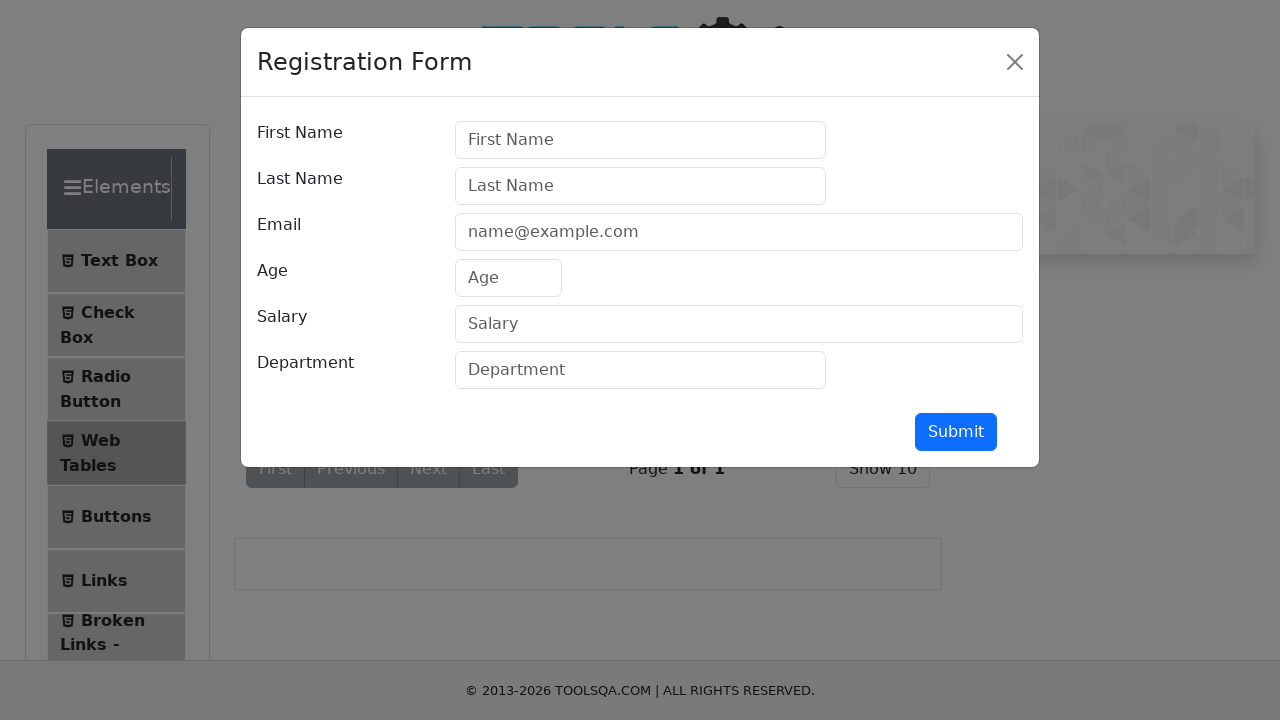

Clicked on firstName field at (640, 141) on #firstName
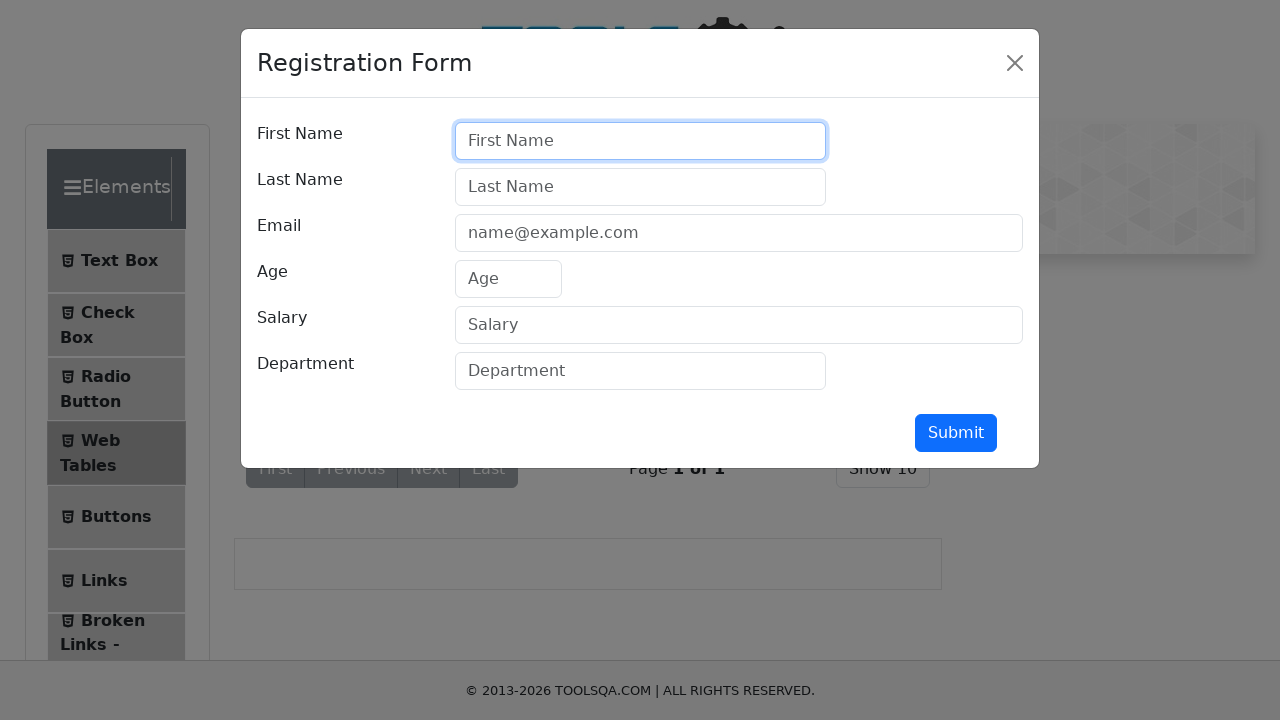

Filled firstName field with 'Juan' on #firstName
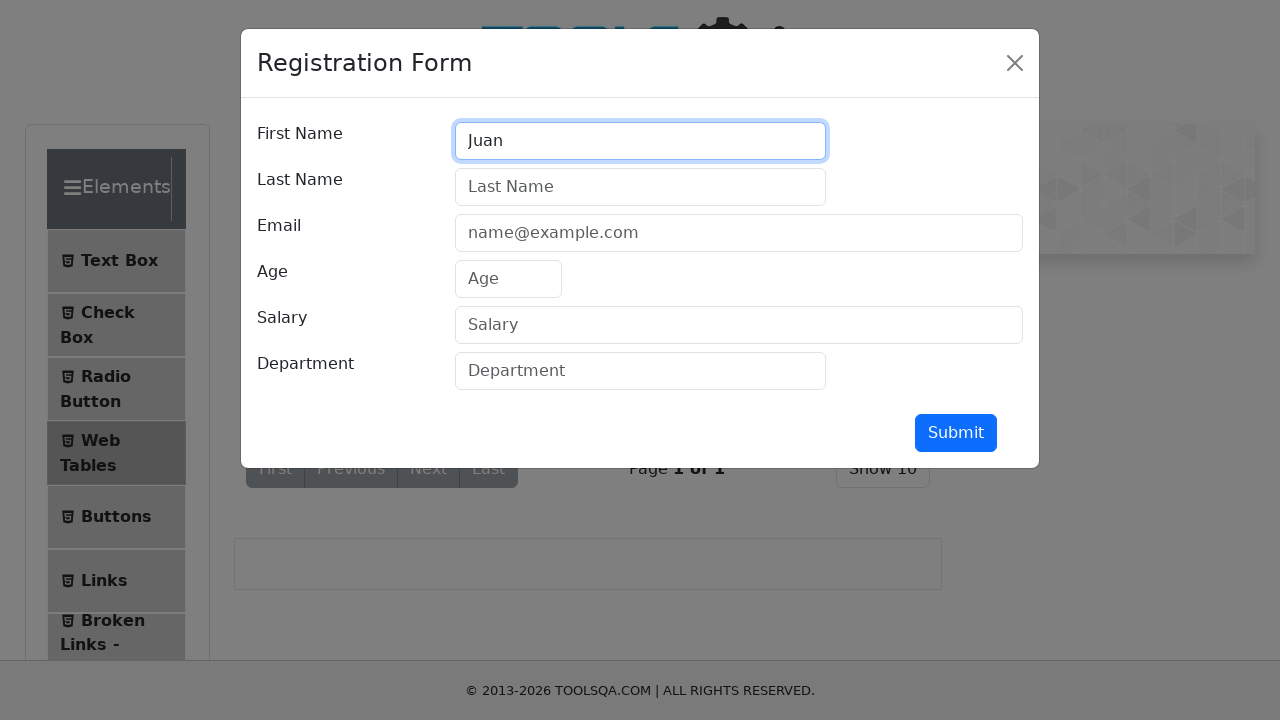

Clicked on lastName field at (640, 187) on #lastName
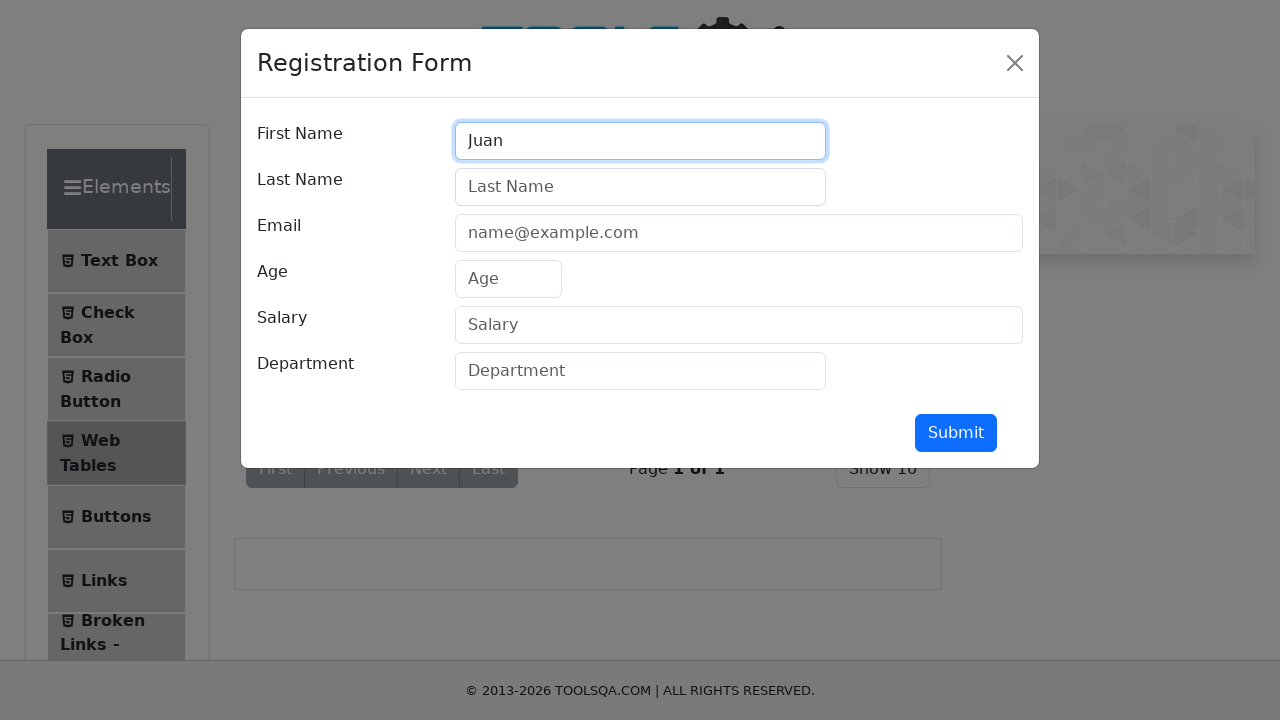

Filled lastName field with 'Perez' on #lastName
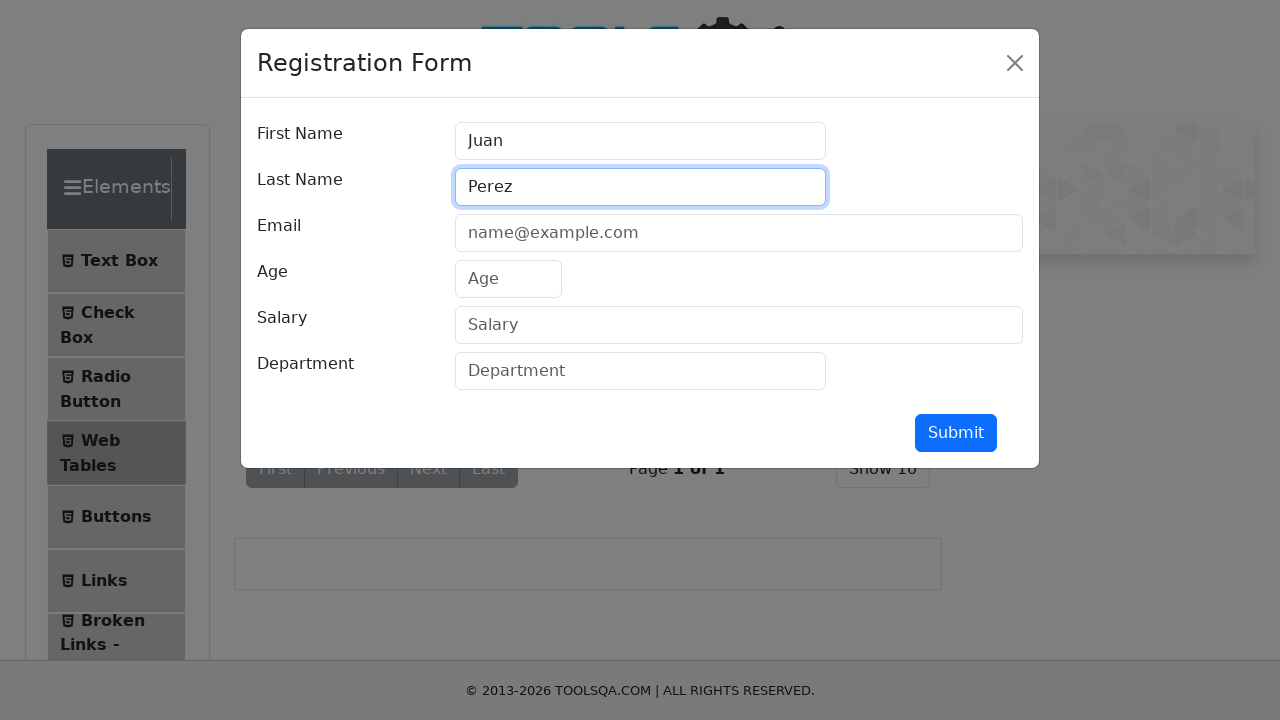

Clicked on userEmail field at (739, 233) on #userEmail
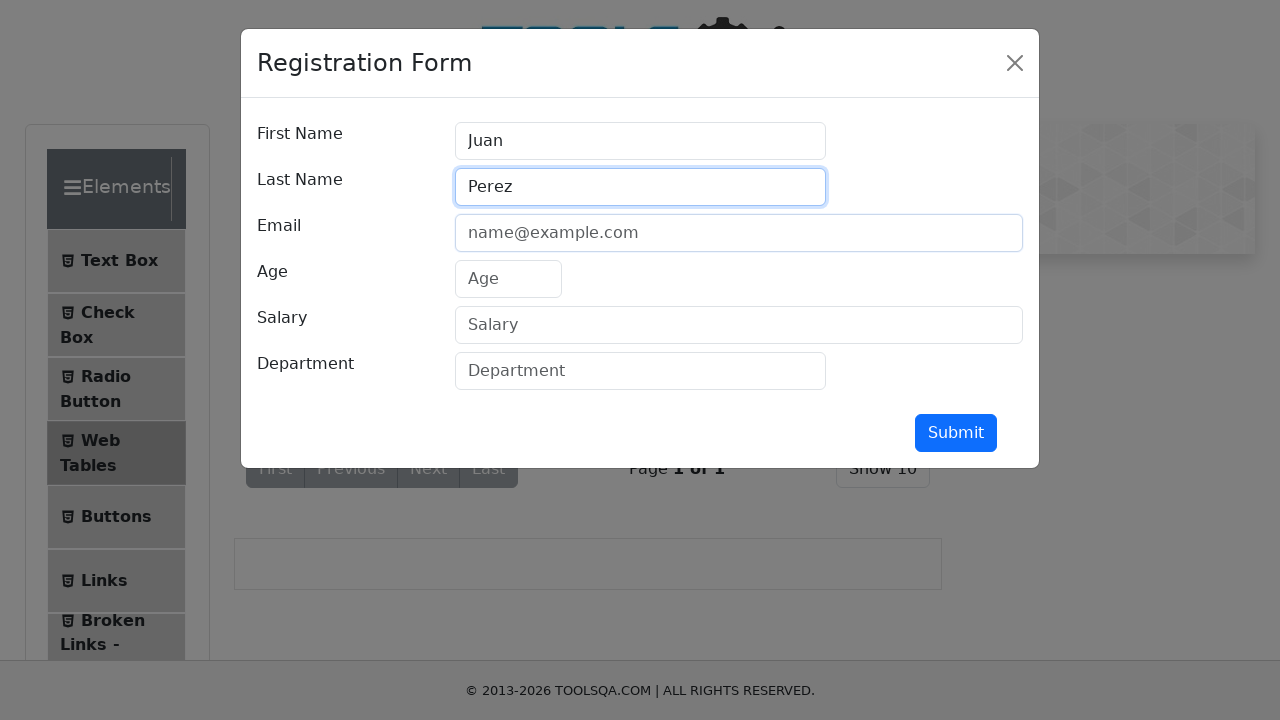

Filled userEmail field with 'test@test.bi.com.gt' on #userEmail
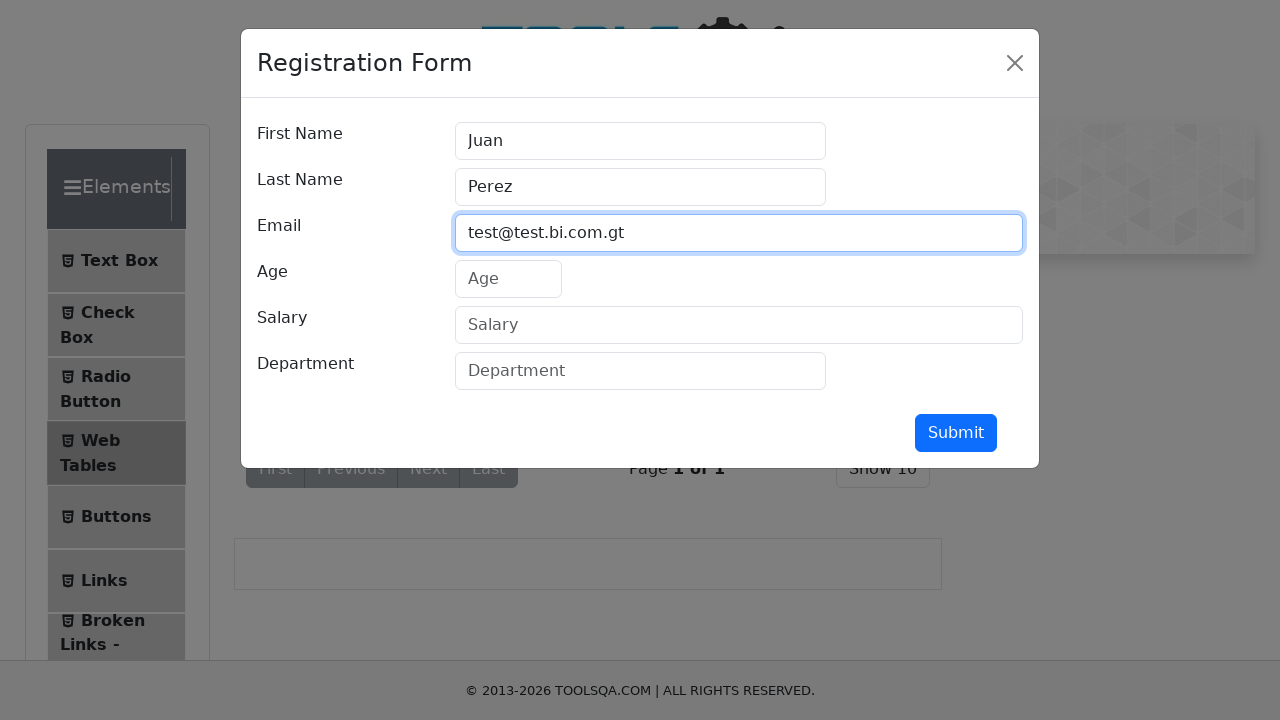

Clicked on age field at (508, 279) on #age
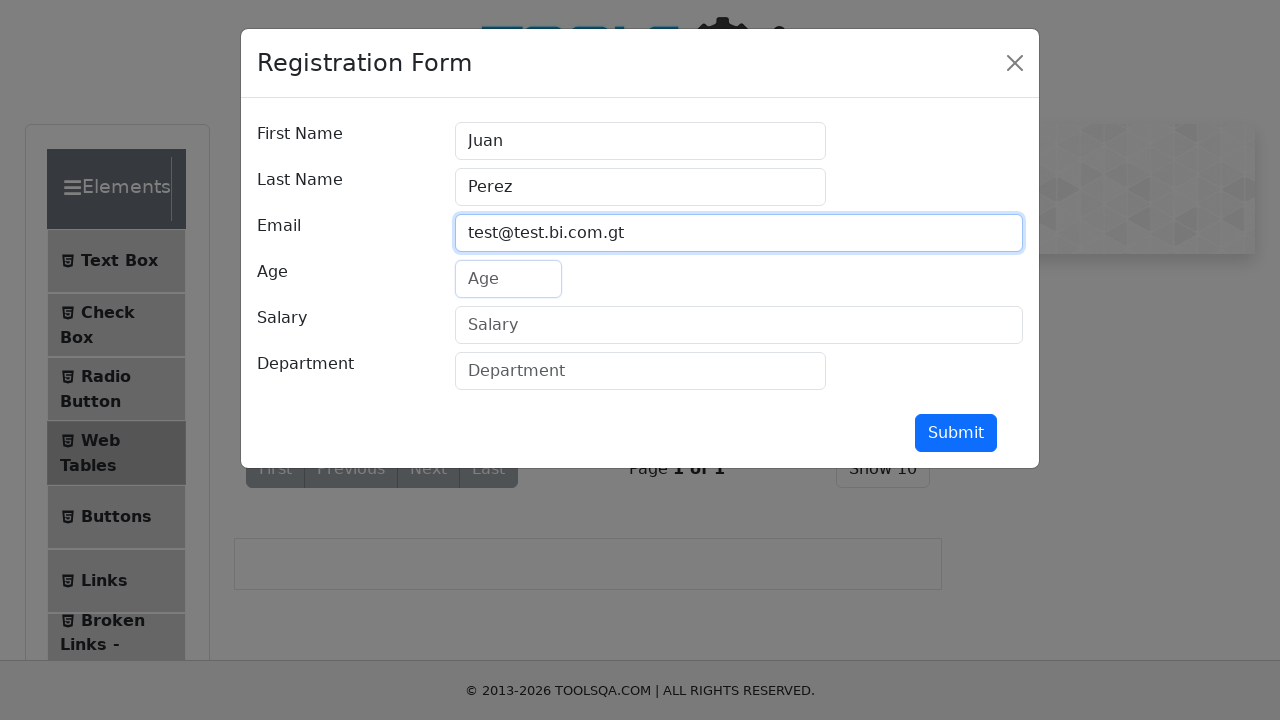

Filled age field with '24' on #age
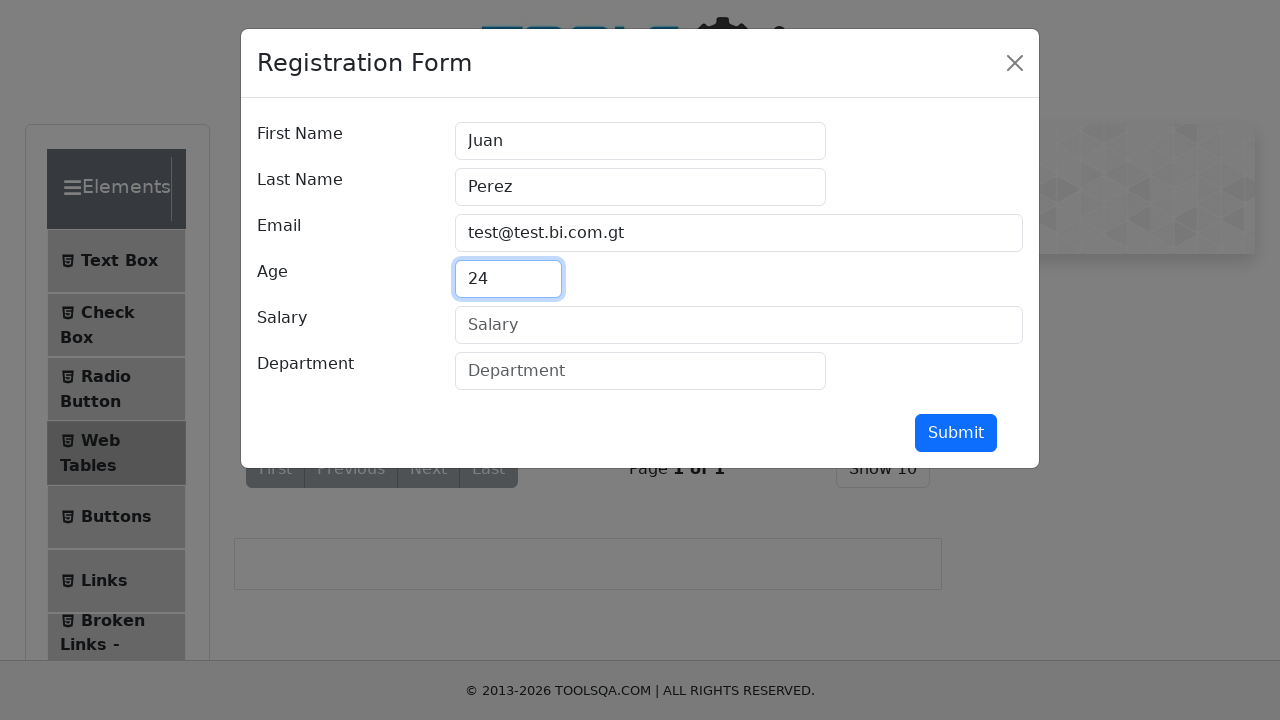

Clicked on salary field at (739, 325) on #salary
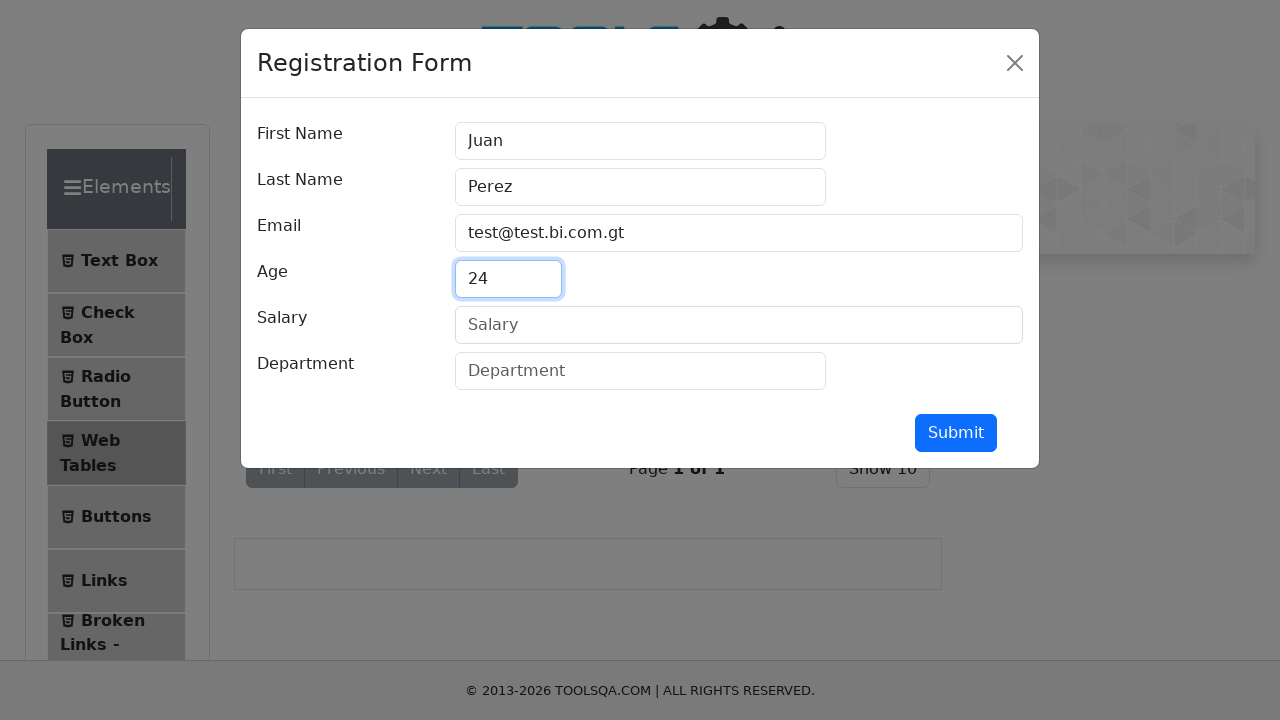

Filled salary field with '8000' on #salary
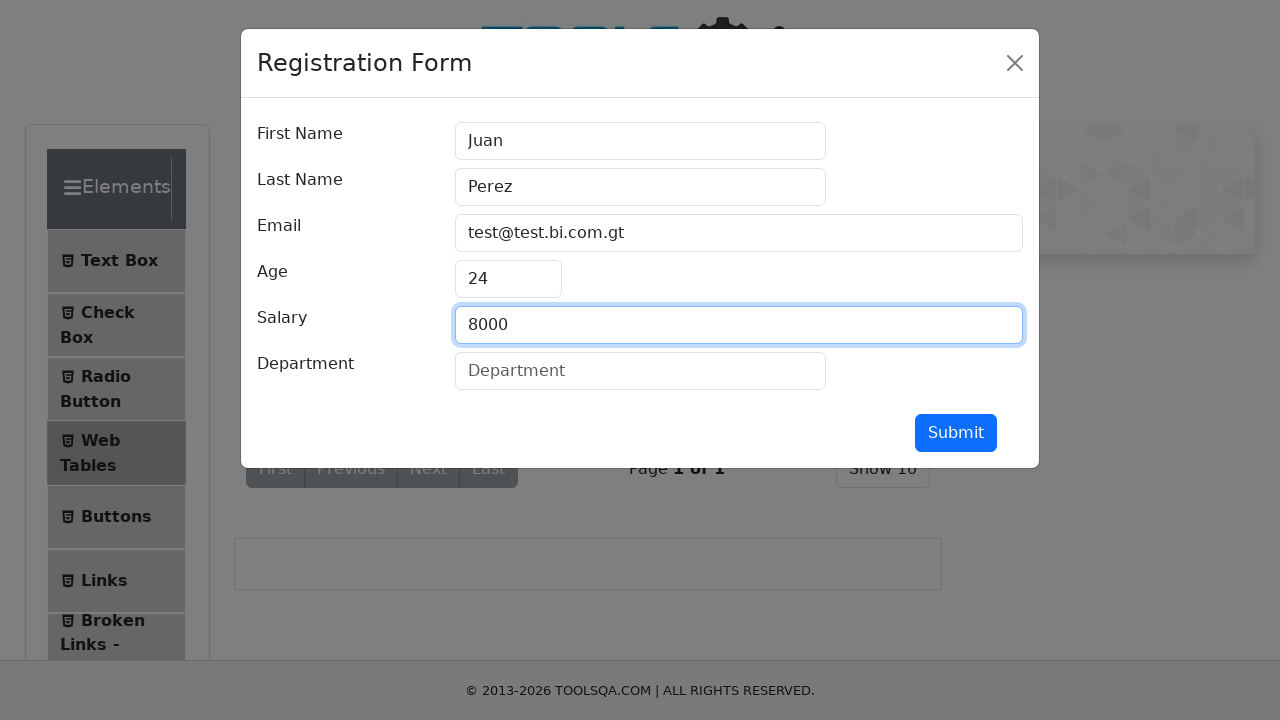

Clicked on department field at (640, 371) on #department
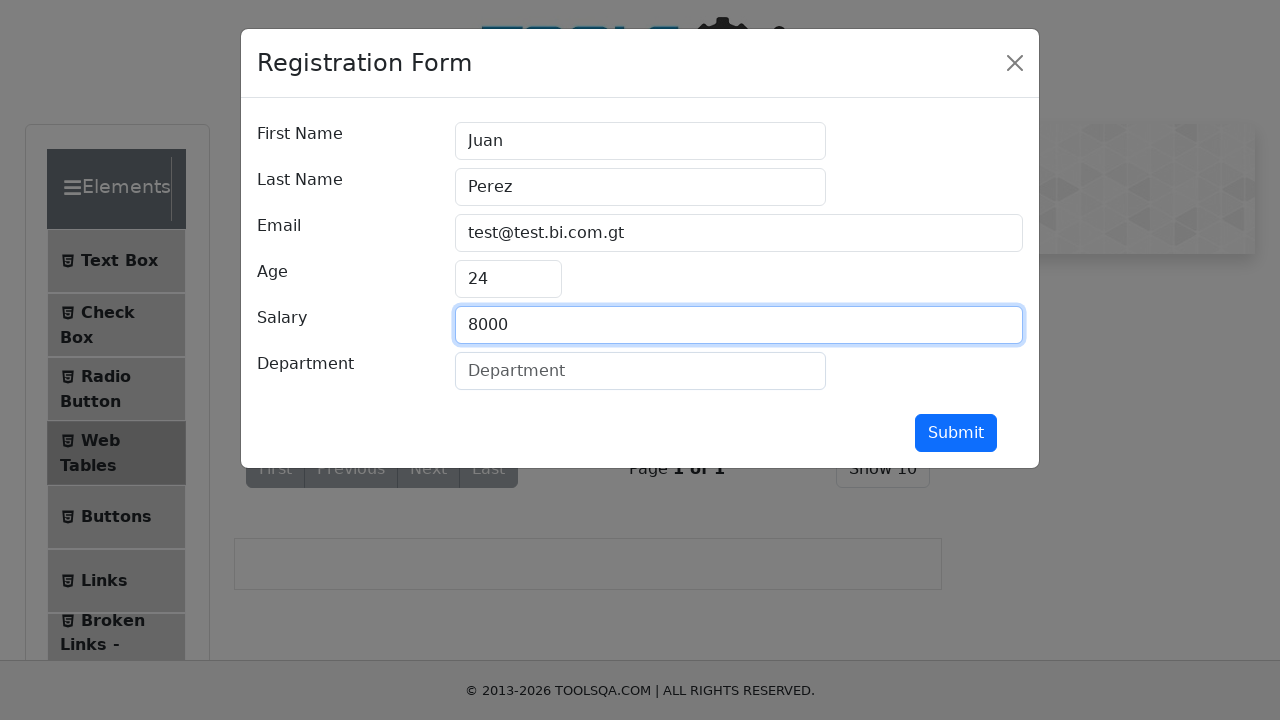

Filled department field with 'Guatemala' on #department
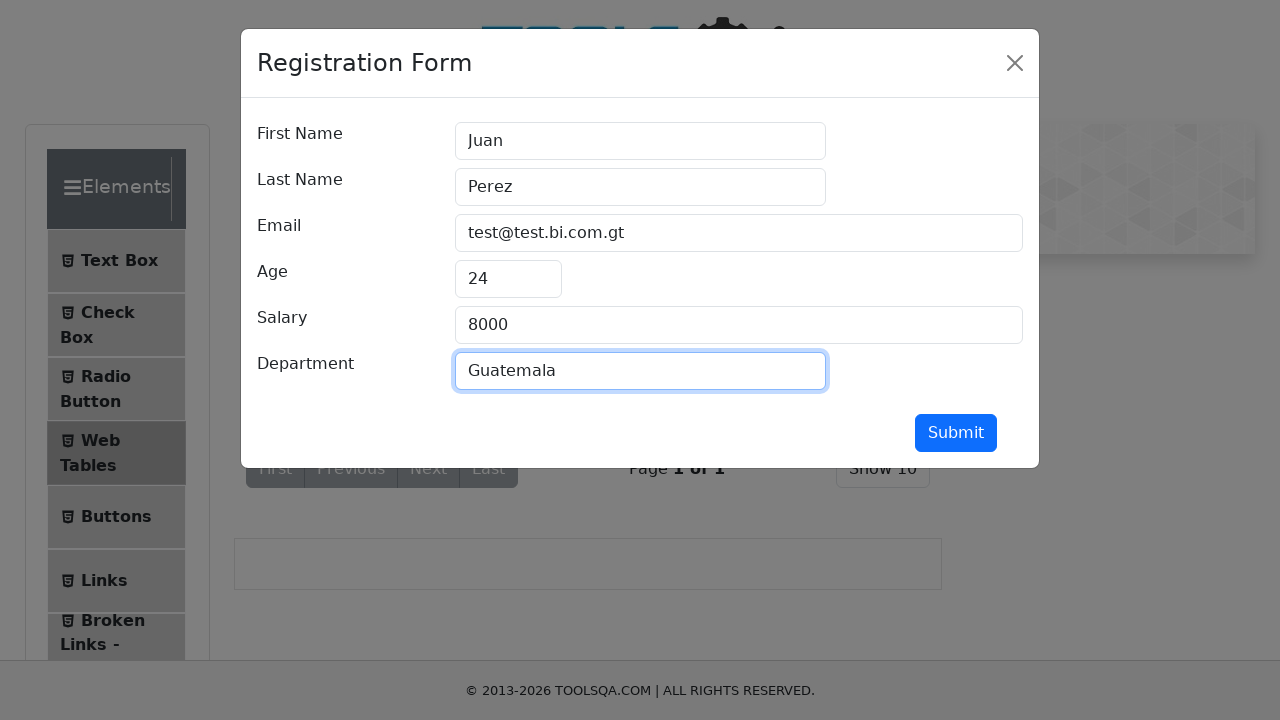

Clicked submit button to add new record at (956, 433) on #submit
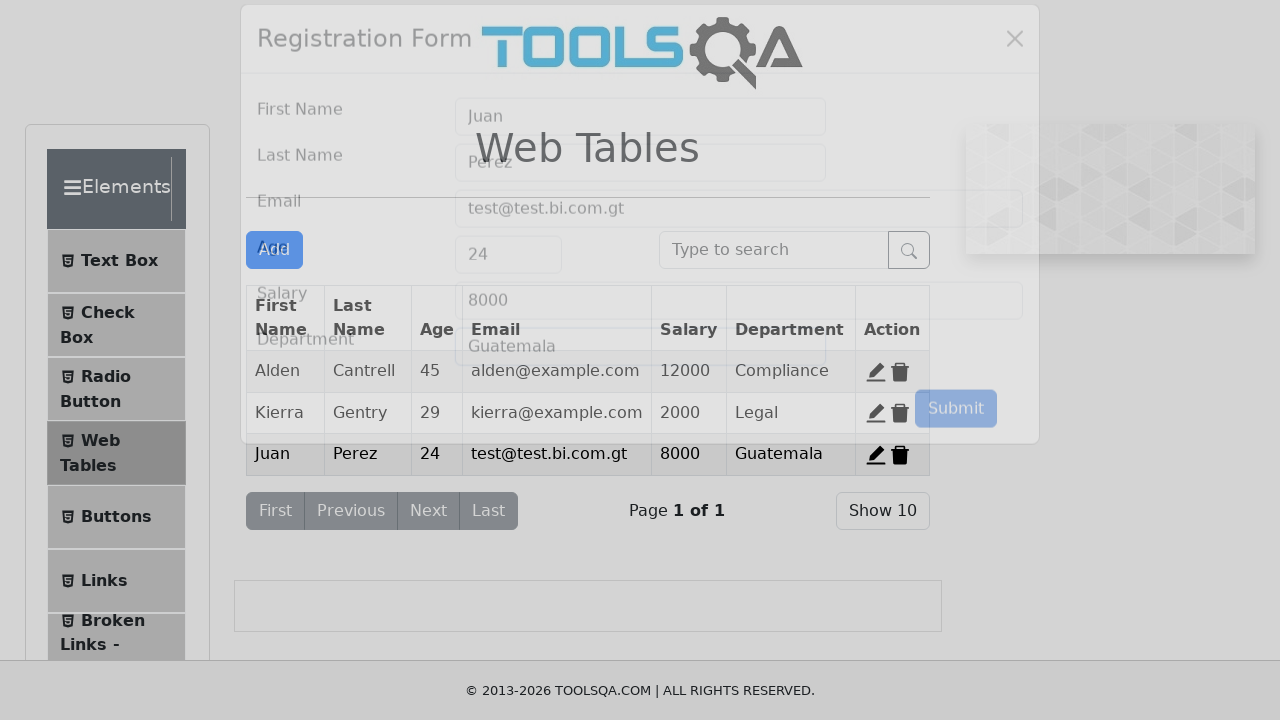

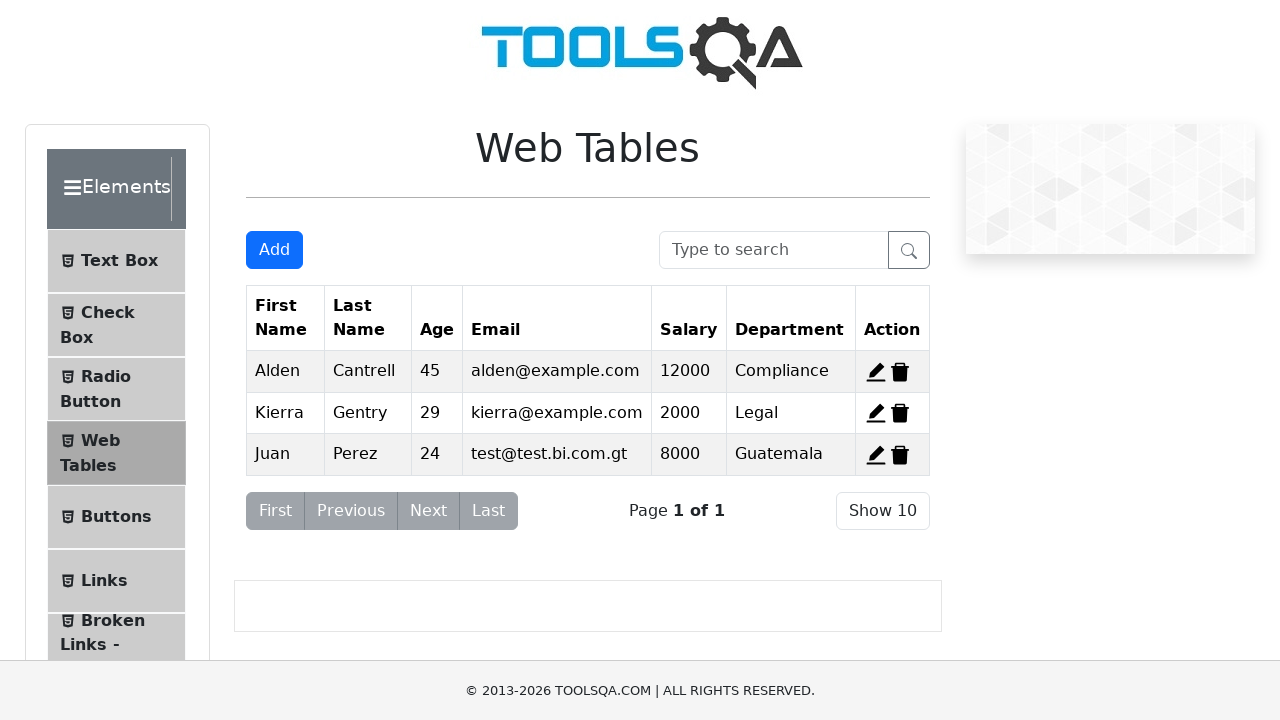